Tests navigation on cowin.gov.in website by clicking menu items and handling multiple browser windows/tabs

Starting URL: https://www.cowin.gov.in/

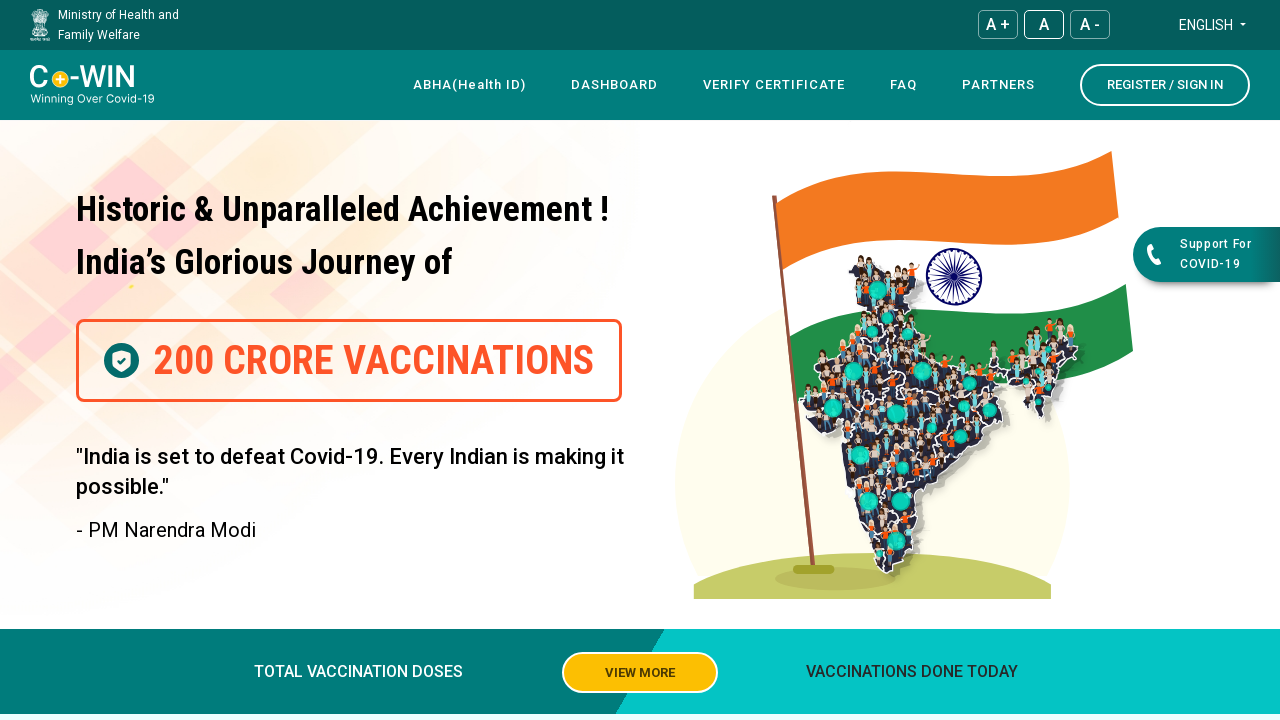

Clicked on the 4th navigation menu item at (904, 85) on xpath=//*[@id="navbar"]/div[4]/div/div[1]/div/nav/div[3]/div/ul/li[4]/a
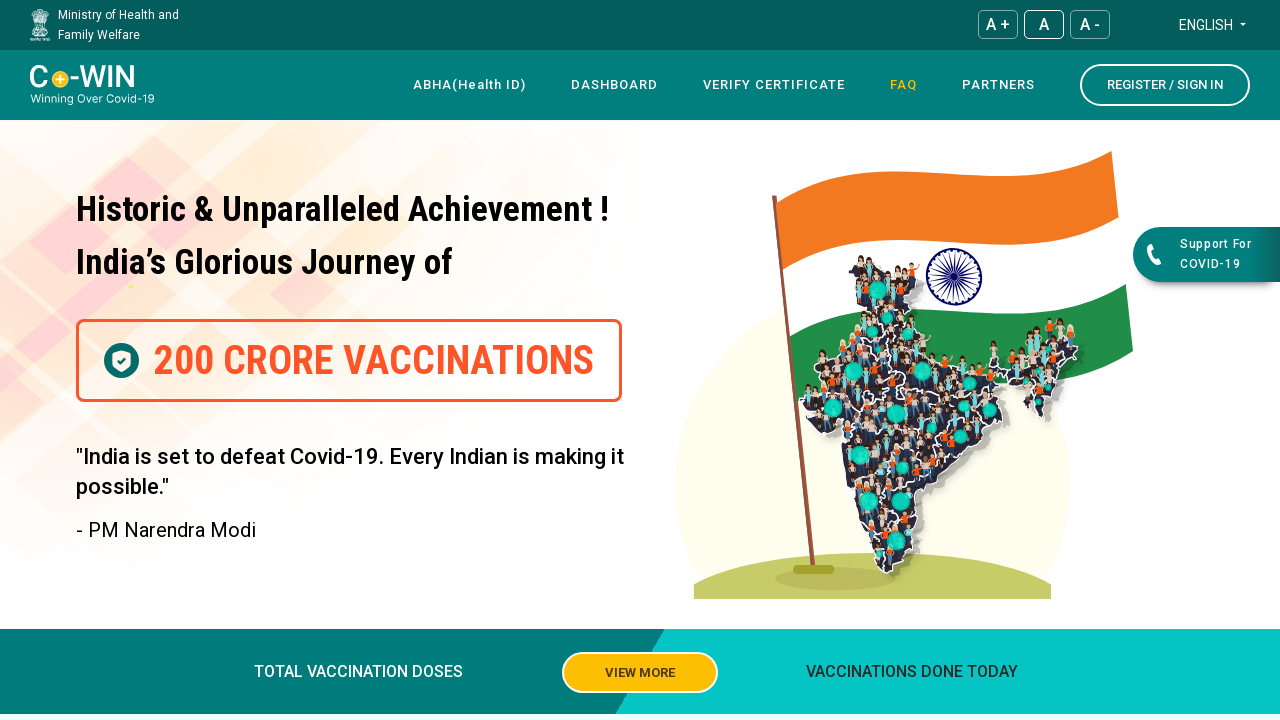

Waited 2 seconds for new tab/window to potentially open
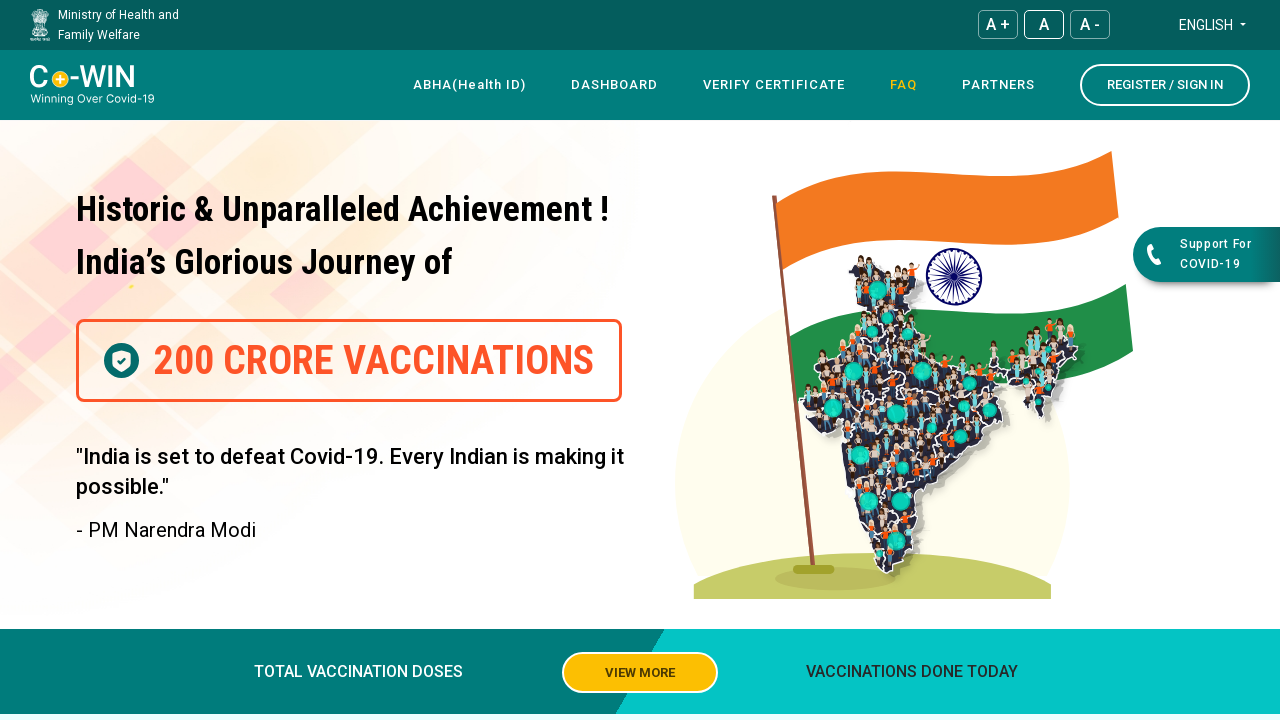

Clicked on the 5th navigation menu item at (998, 85) on xpath=//*[@id="navbar"]/div[4]/div/div[1]/div/nav/div[3]/div/ul/li[5]/a
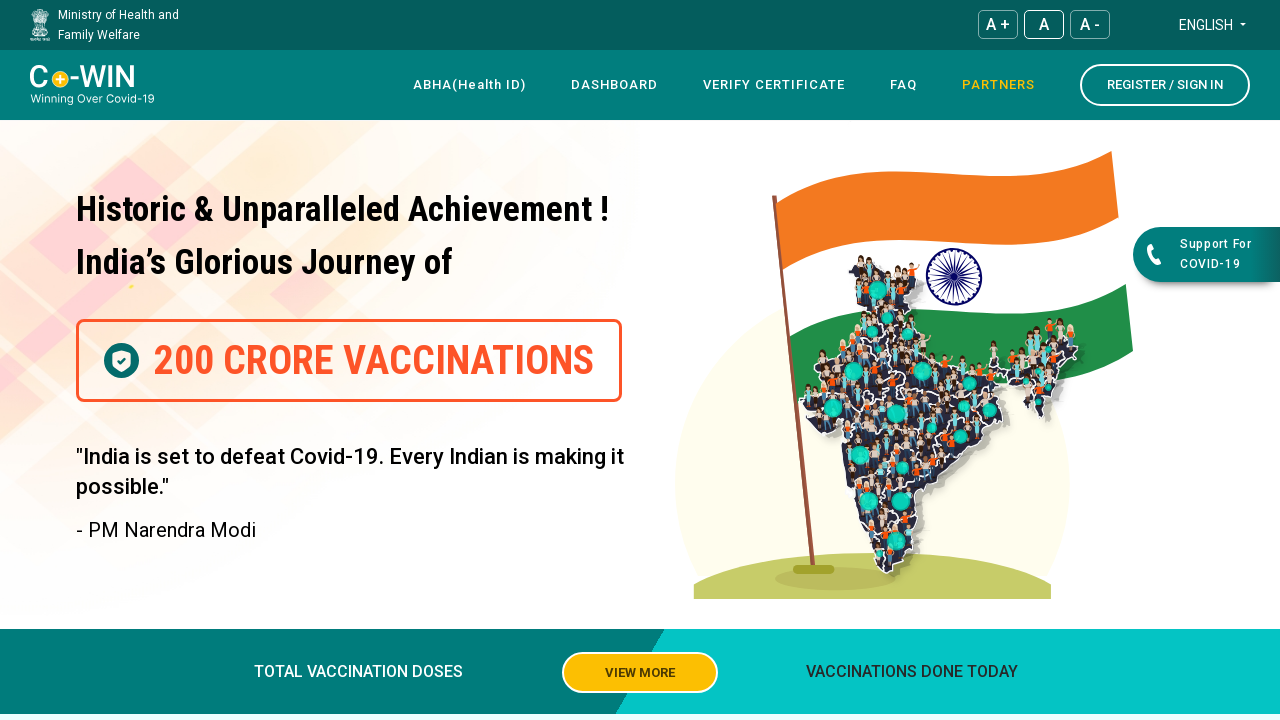

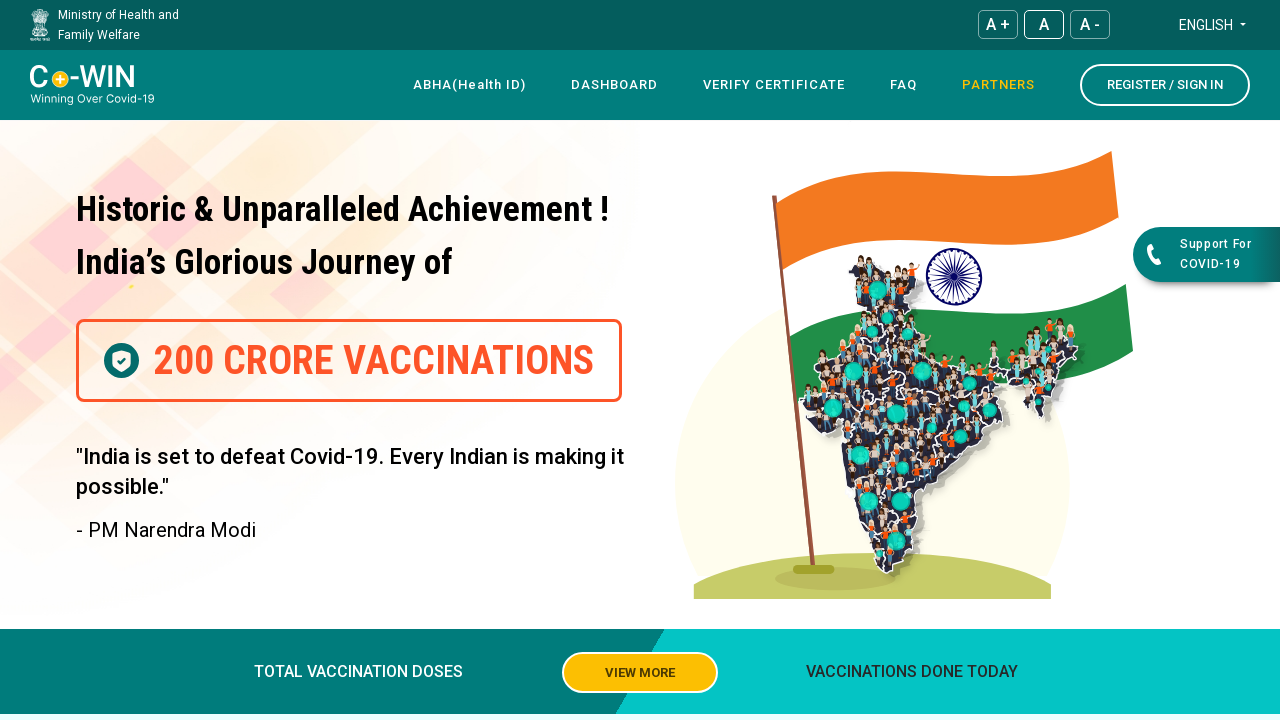